Automates the Human Benchmark typing test by reading the text and typing it into the input area

Starting URL: https://humanbenchmark.com/tests/typing

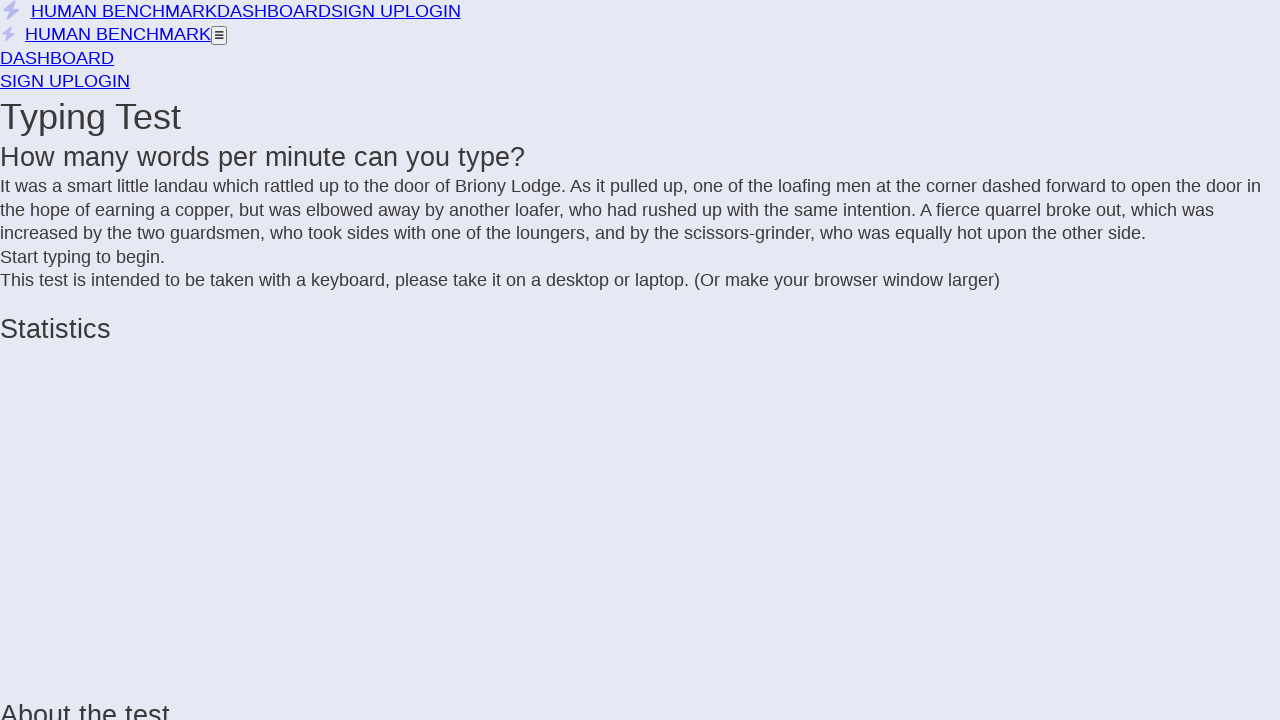

Waited for page to load
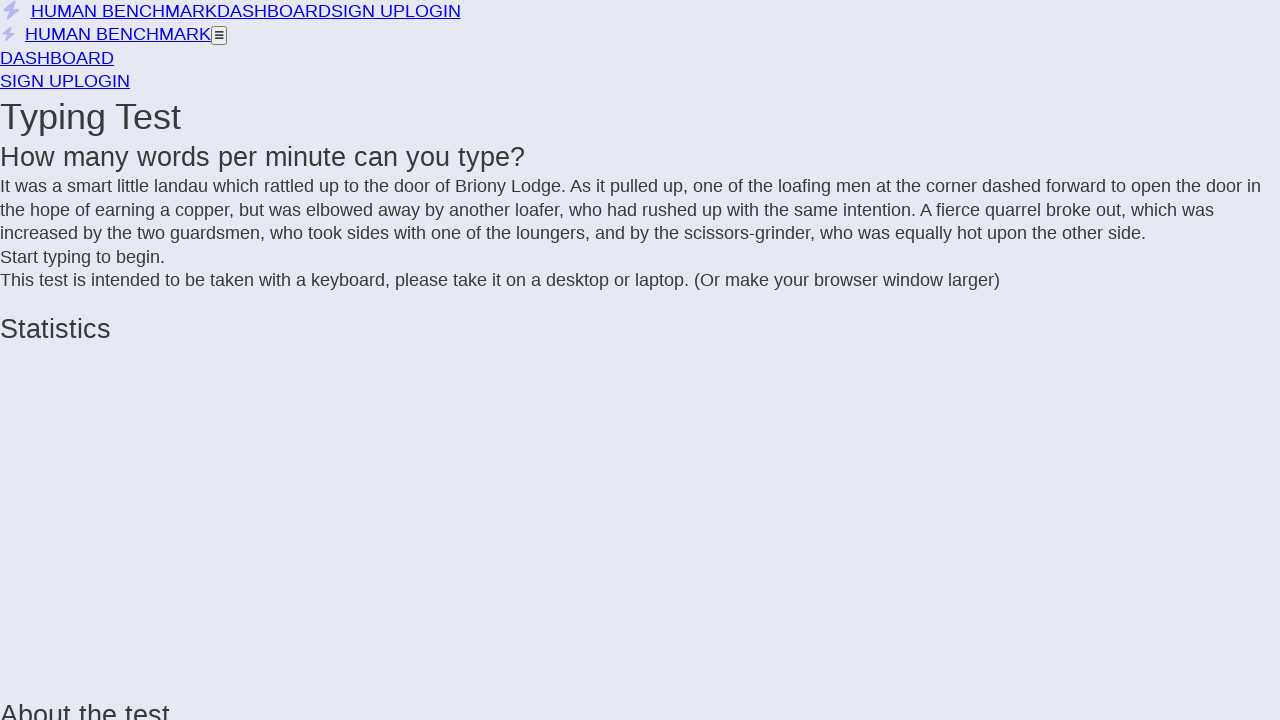

Located all incomplete character elements
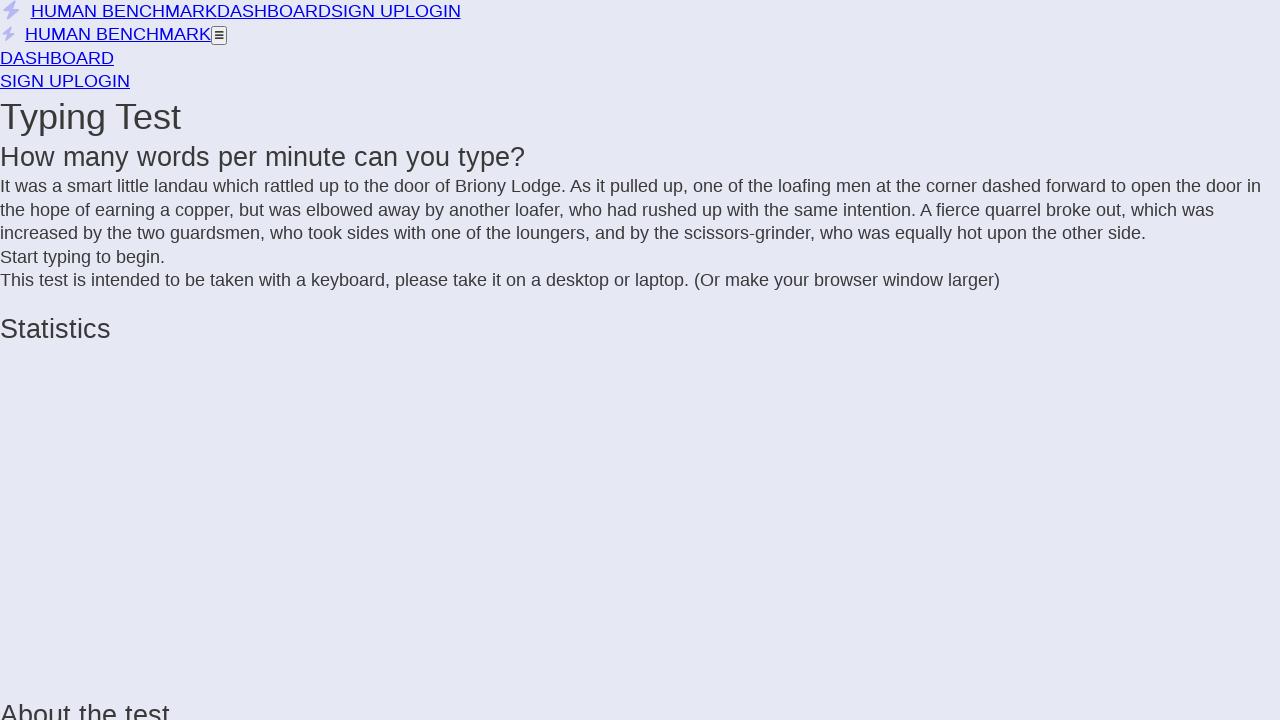

Extracted text to type: 'It was a smart little landau which rattled up to the door of Briony Lodge. As it pulled up, one of the loafing men at the corner dashed forward to open the door in the hope of earning a copper, but was elbowed away by another loafer, who had rushed up with the same intention. A fierce quarrel broke out, which was increased by the two guardsmen, who took sides with one of the loungers, and by the scissors-grinder, who was equally hot upon the other side.'
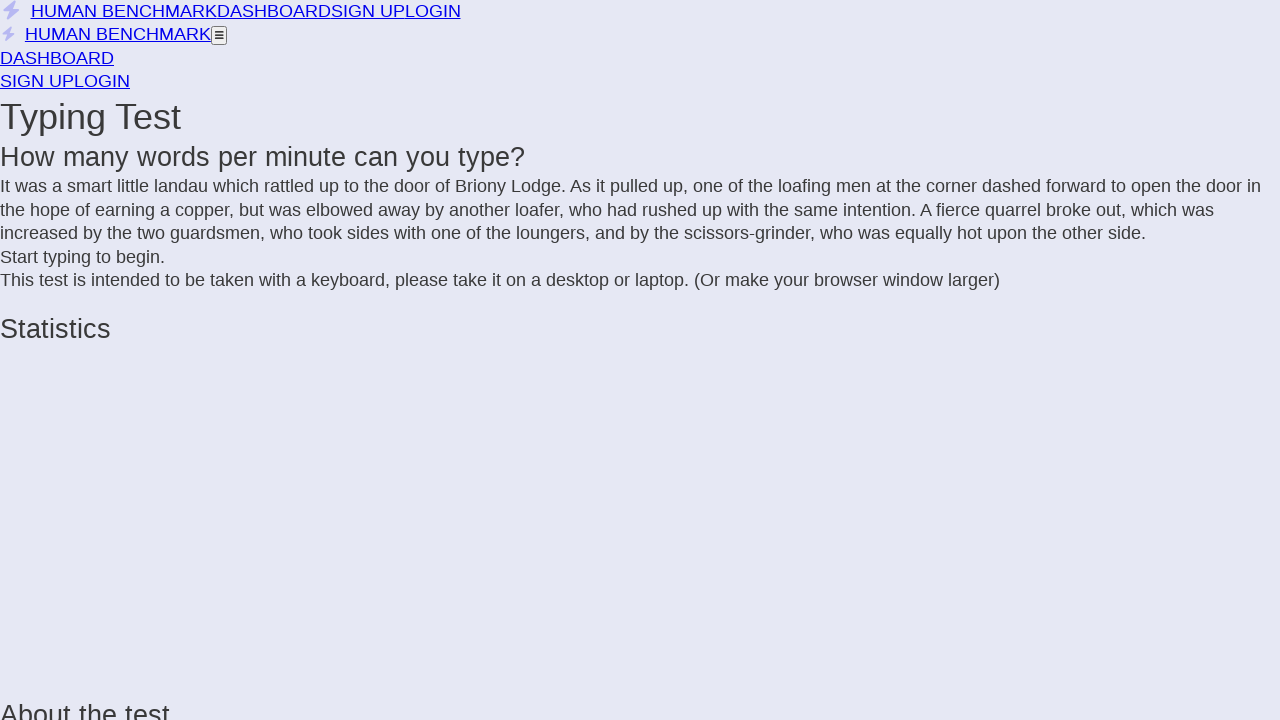

Located typing input area
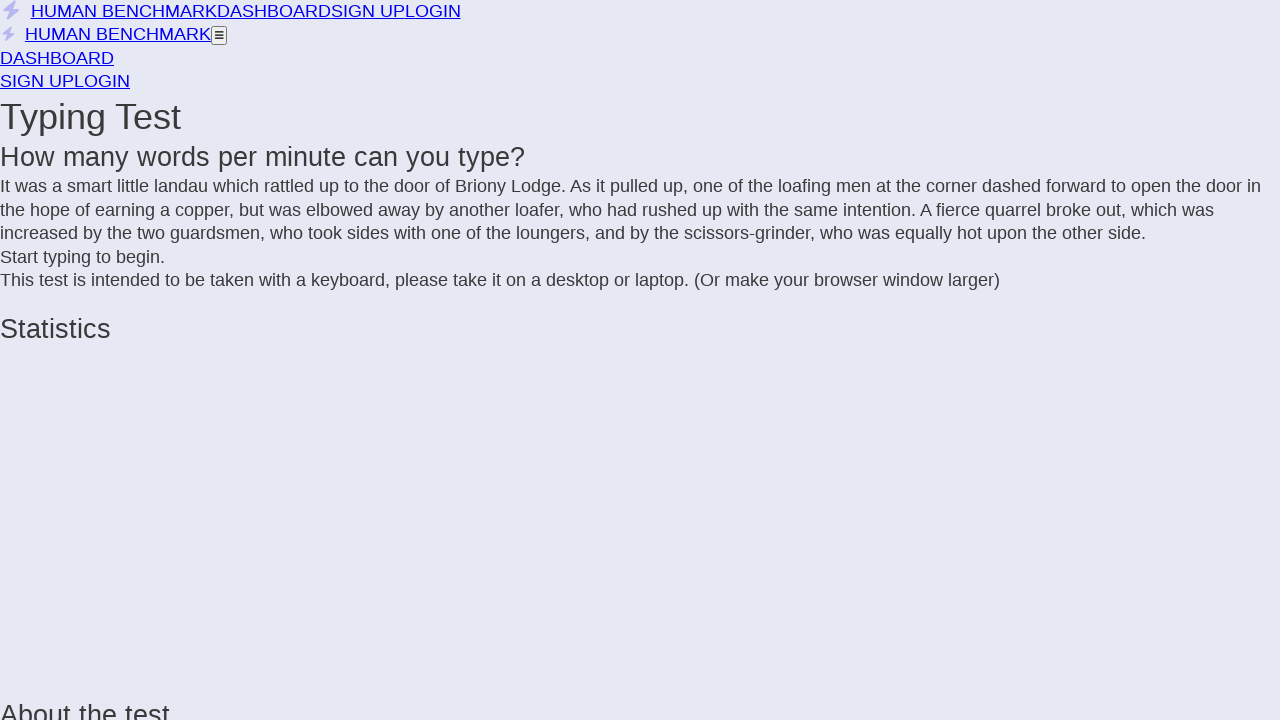

Typed 'It was a smart little landau which rattled up to the door of Briony Lodge. As it pulled up, one of the loafing men at the corner dashed forward to open the door in the hope of earning a copper, but was elbowed away by another loafer, who had rushed up with the same intention. A fierce quarrel broke out, which was increased by the two guardsmen, who took sides with one of the loungers, and by the scissors-grinder, who was equally hot upon the other side.' into the typing area on .letters
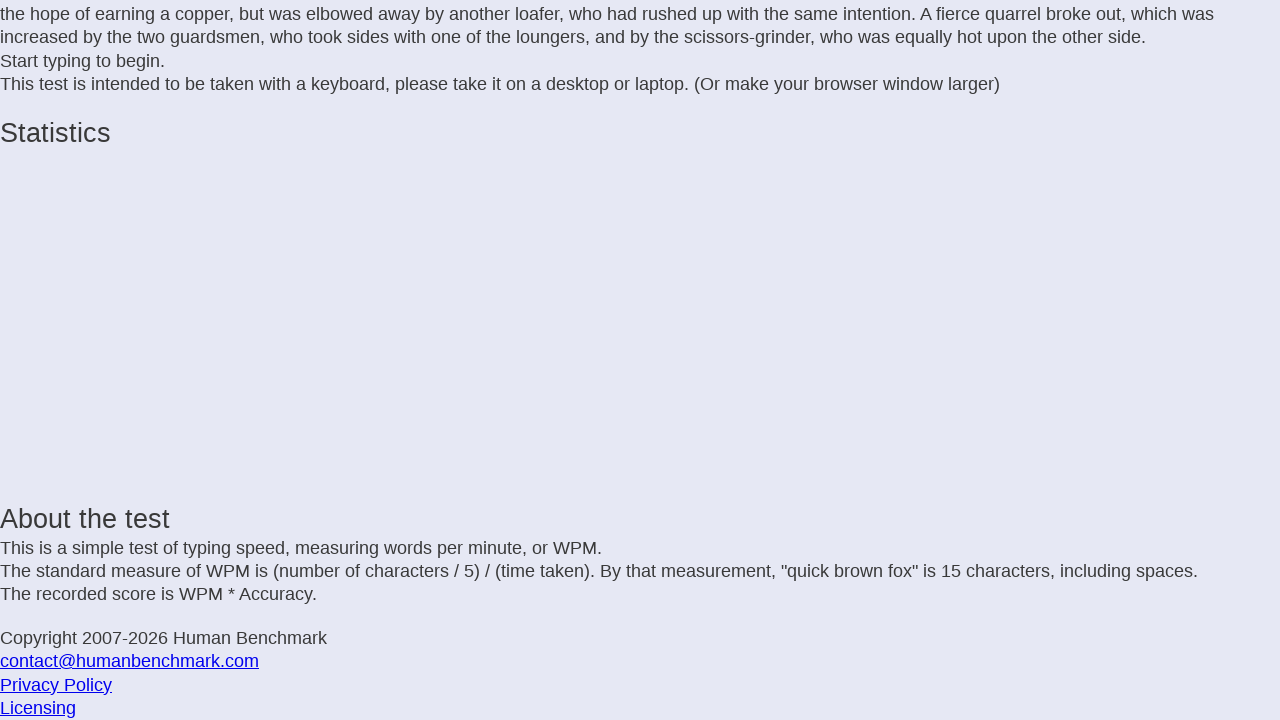

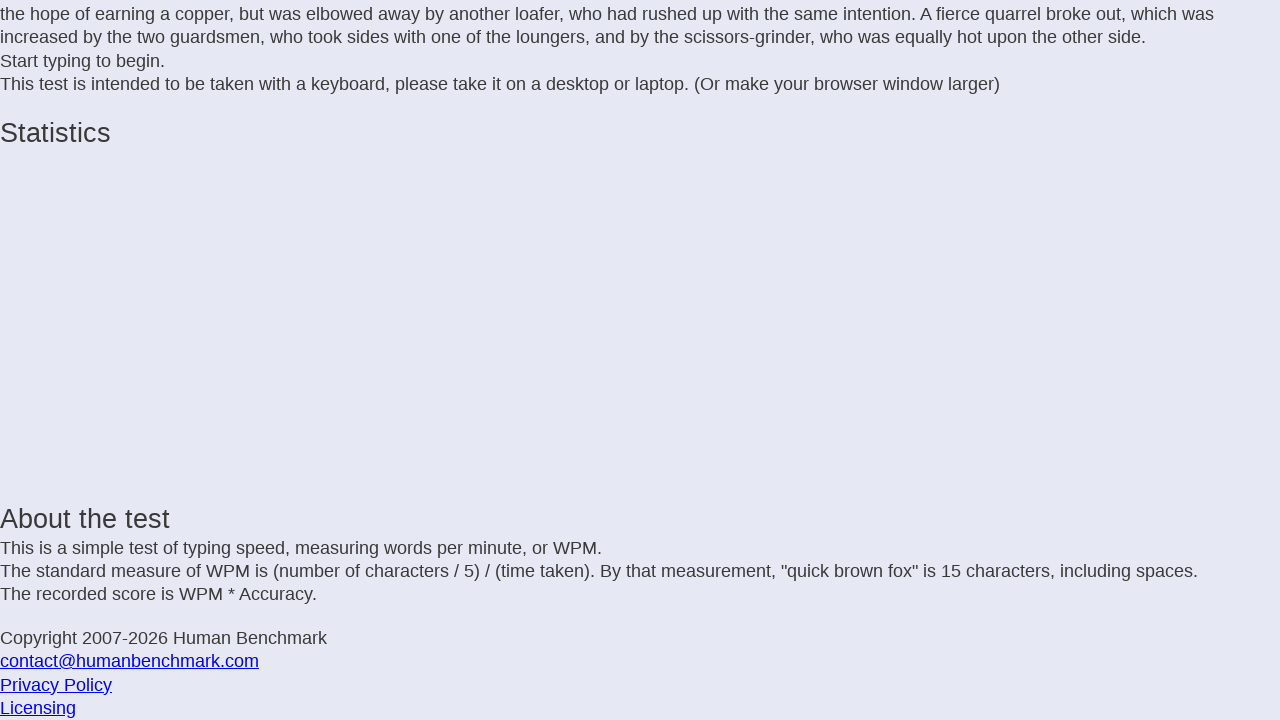